Simple navigation test that opens the Flipkart e-commerce website and verifies it loads successfully.

Starting URL: https://www.flipkart.com/

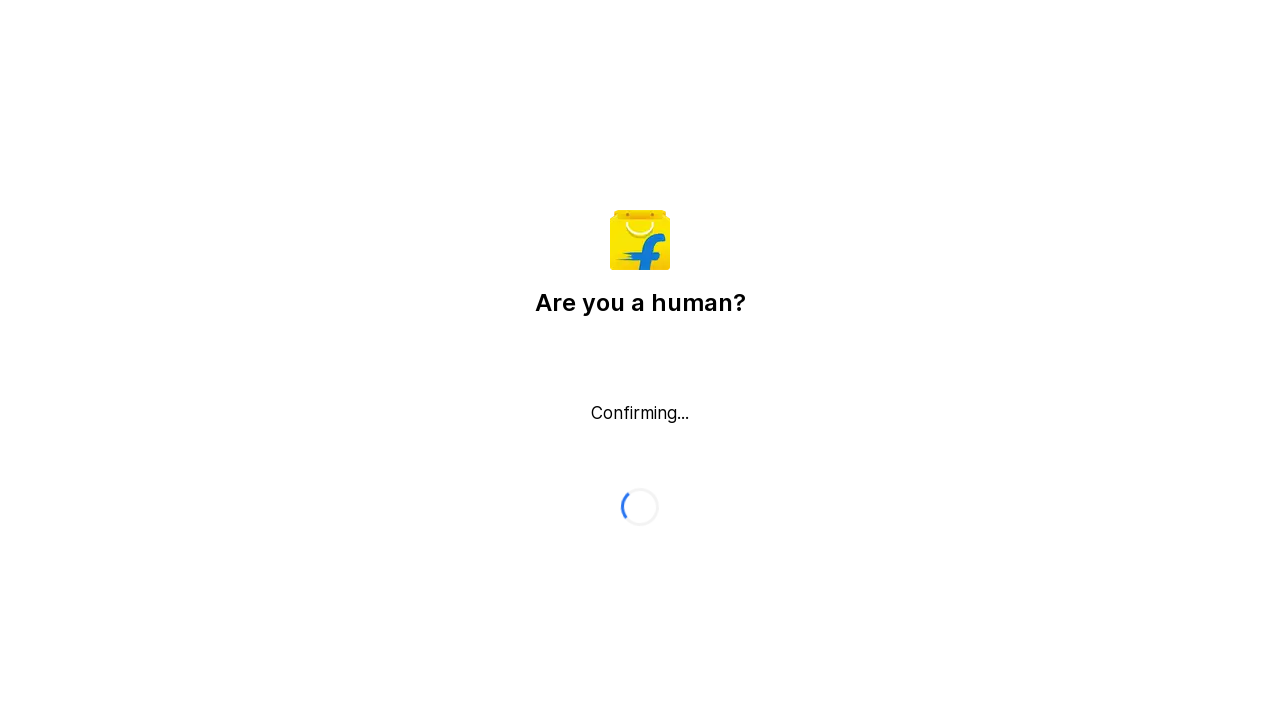

Page DOM content loaded successfully
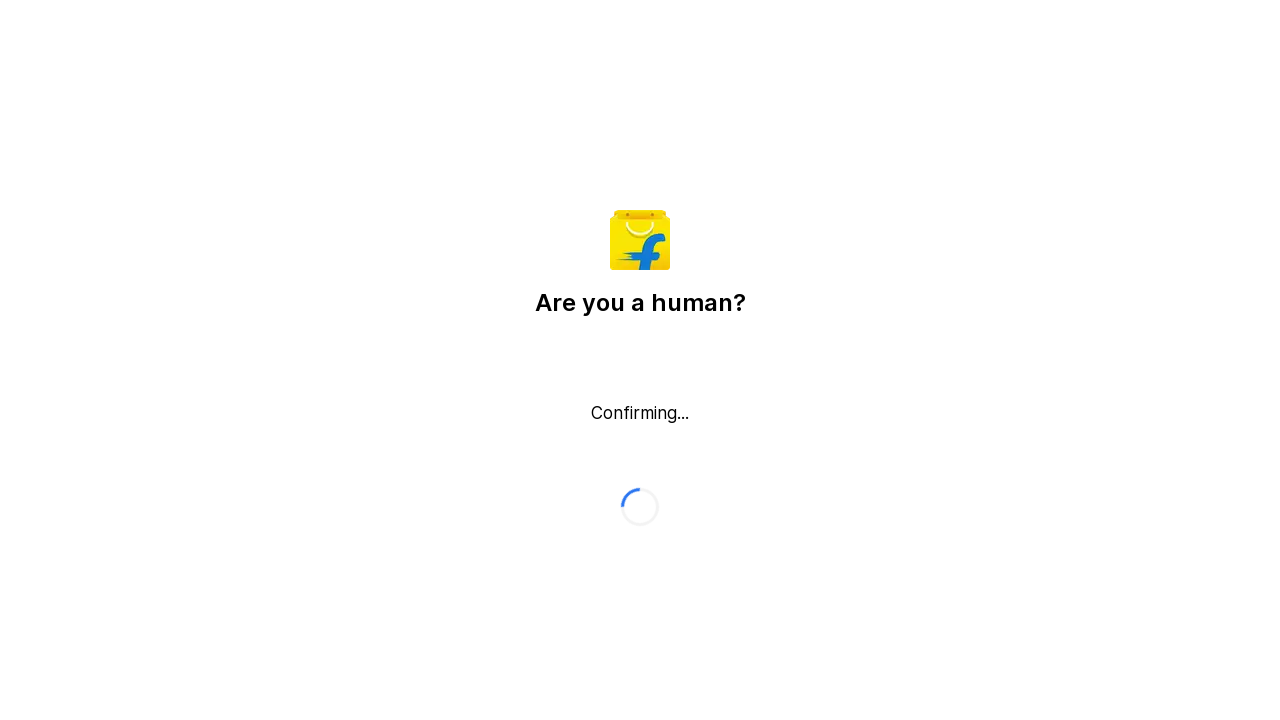

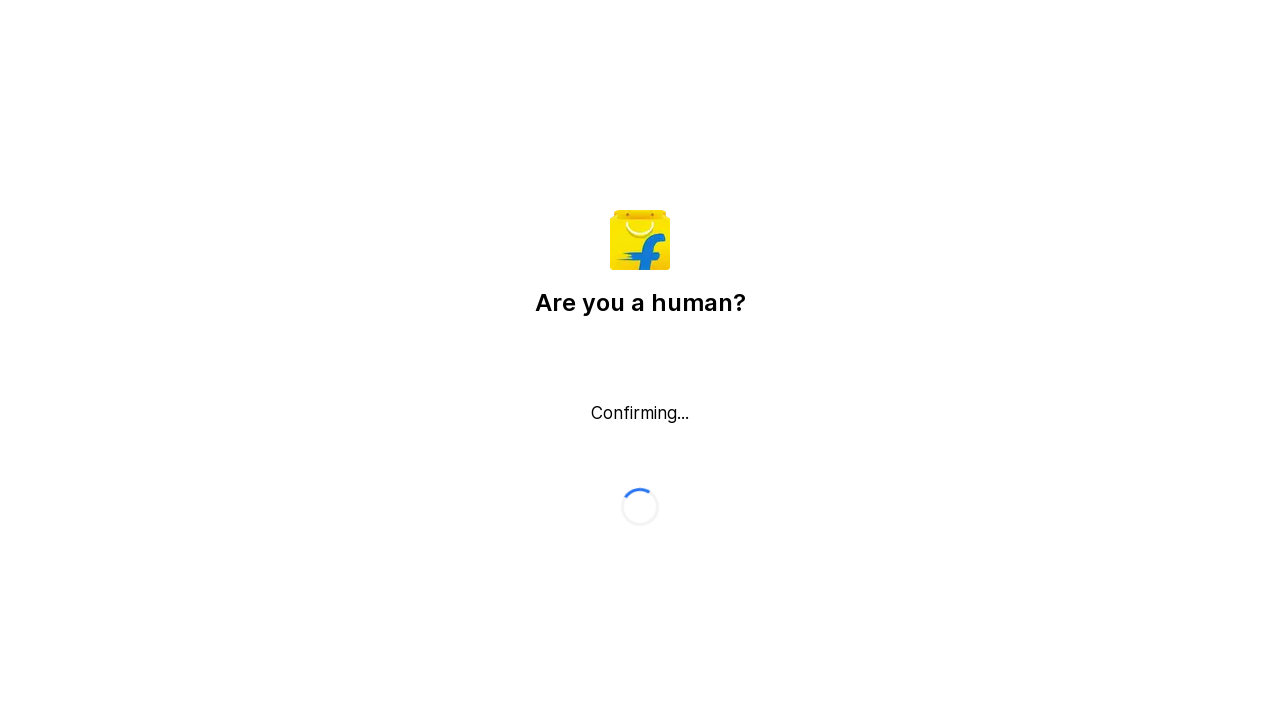